Navigates to Get started, clicks on HTML test report section, and verifies the heading is visible

Starting URL: https://playwright.dev/

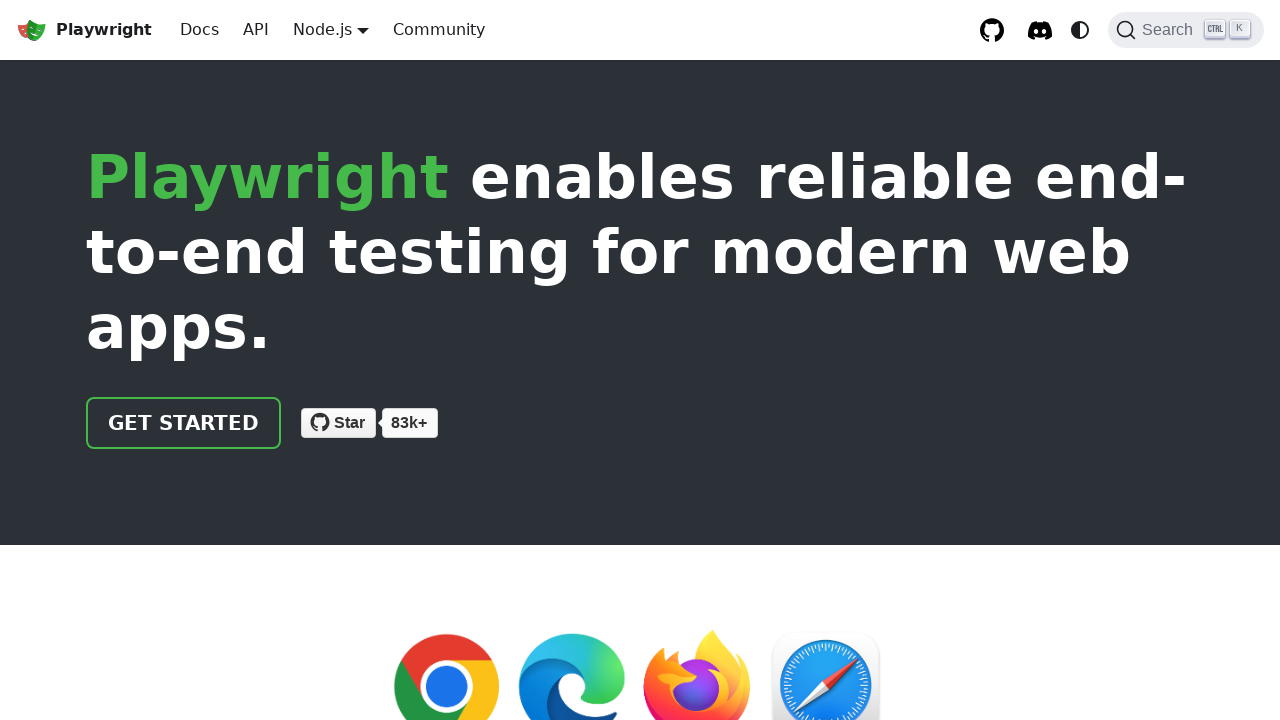

Clicked 'Get started' link at (184, 423) on internal:role=link[name="Get started"i]
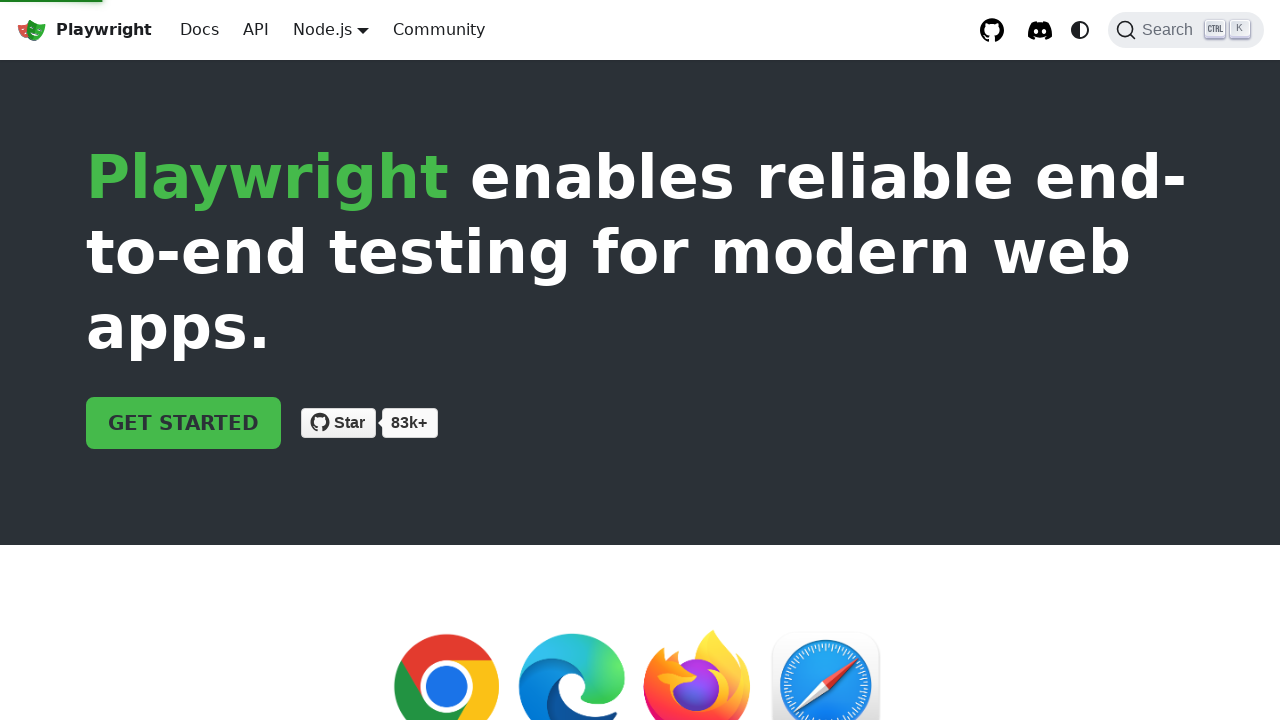

Clicked 'How to open the HTML test report' section at (484, 541) on internal:text="How to open the HTML test report"i
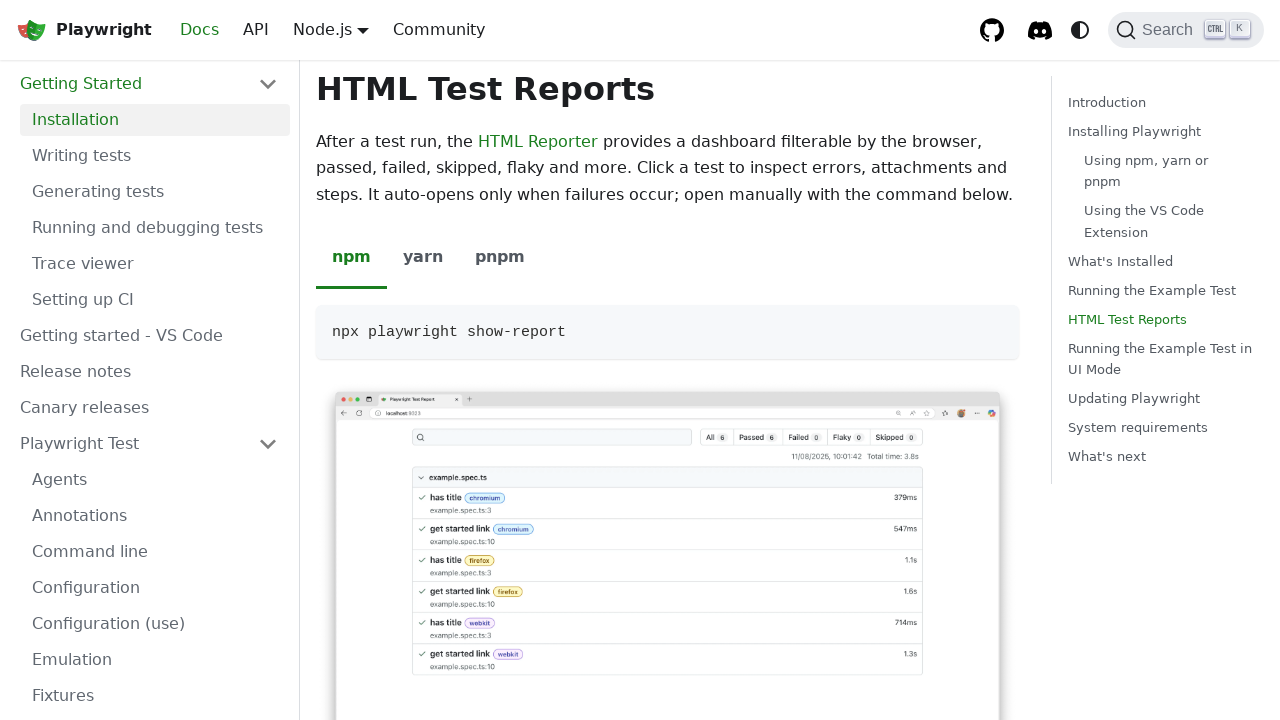

Verified 'HTML Test Reports' heading is visible
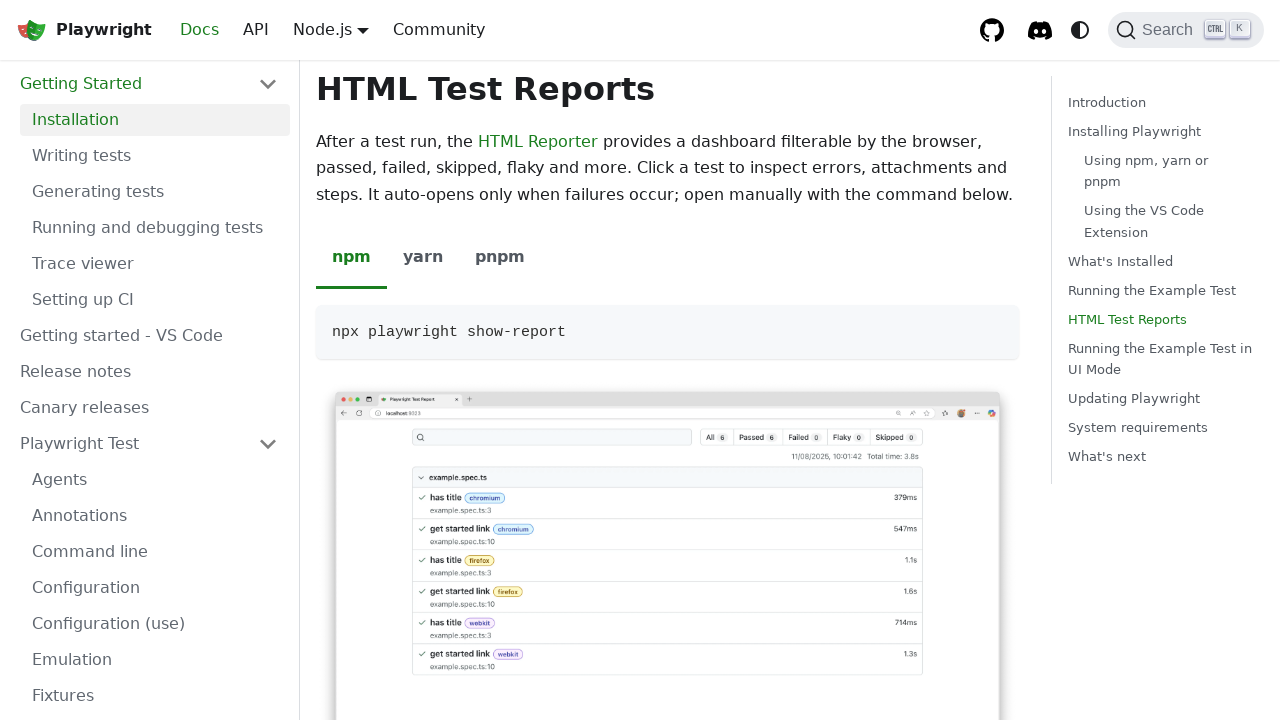

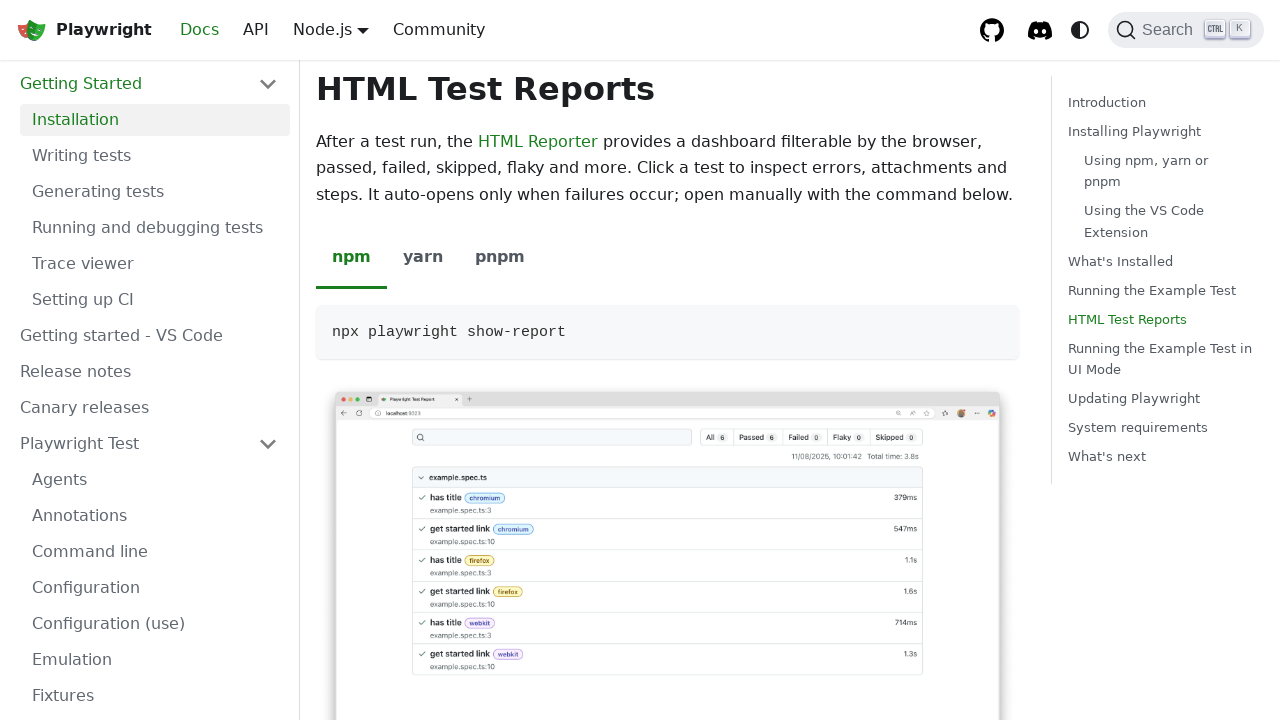